Navigates to inputs page and enters a number in the input field

Starting URL: https://the-internet.herokuapp.com

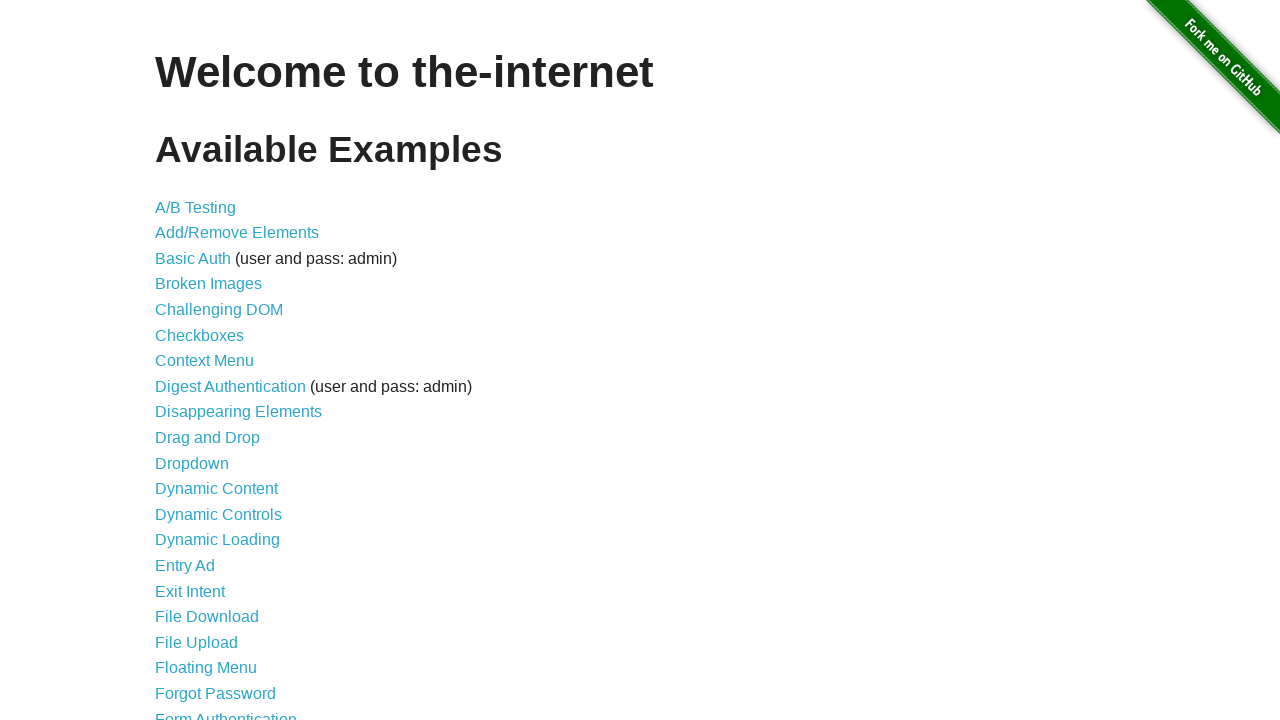

Navigated to the-internet.herokuapp.com homepage
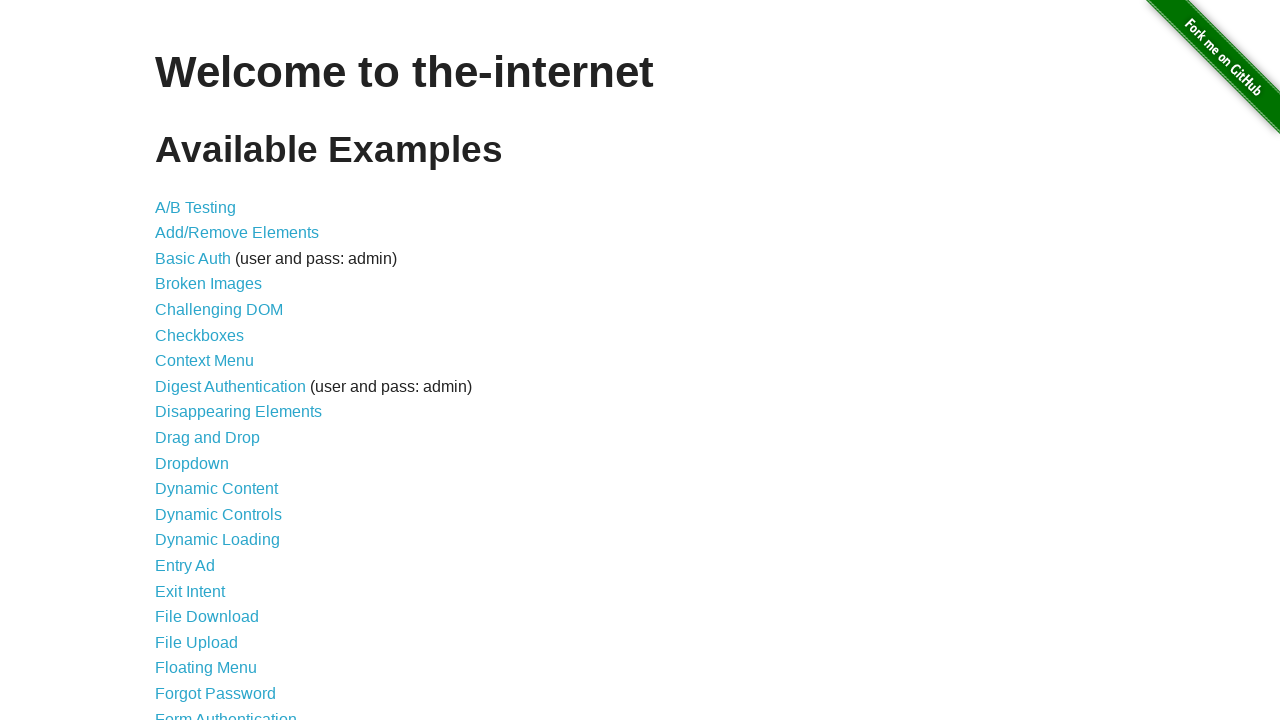

Clicked on Inputs link at (176, 361) on text=Inputs
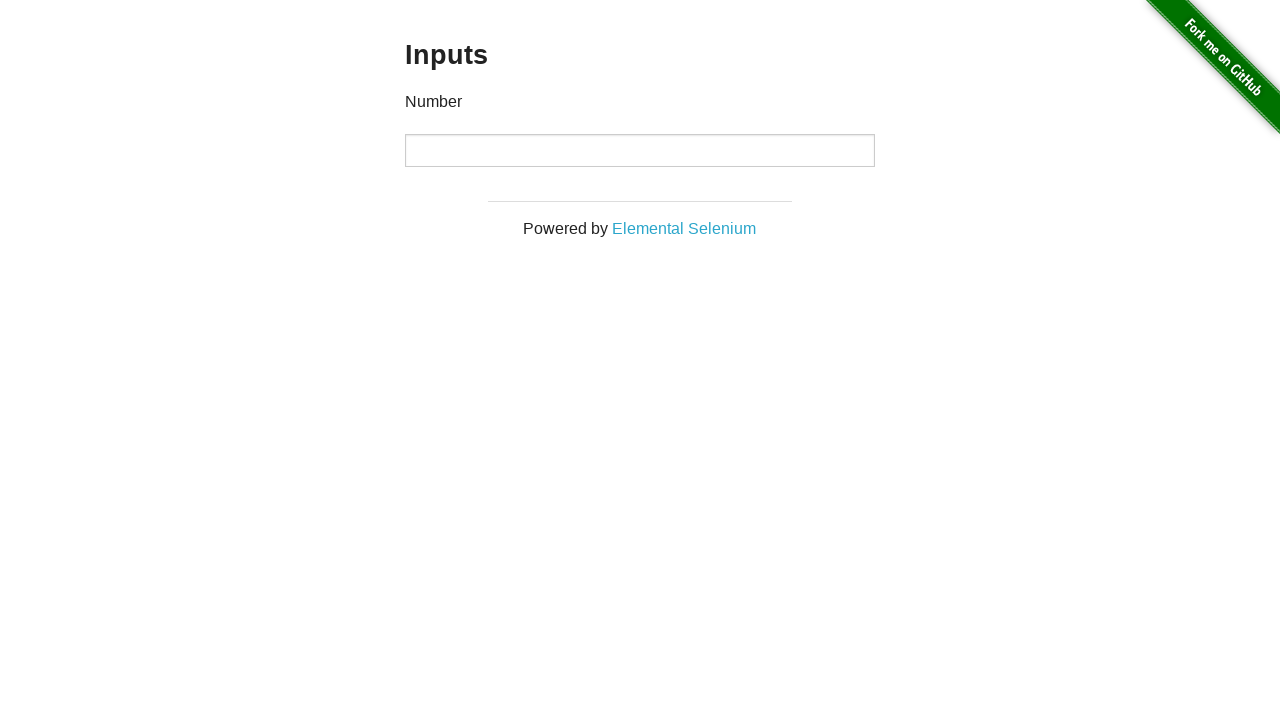

Waited for navigation to inputs page
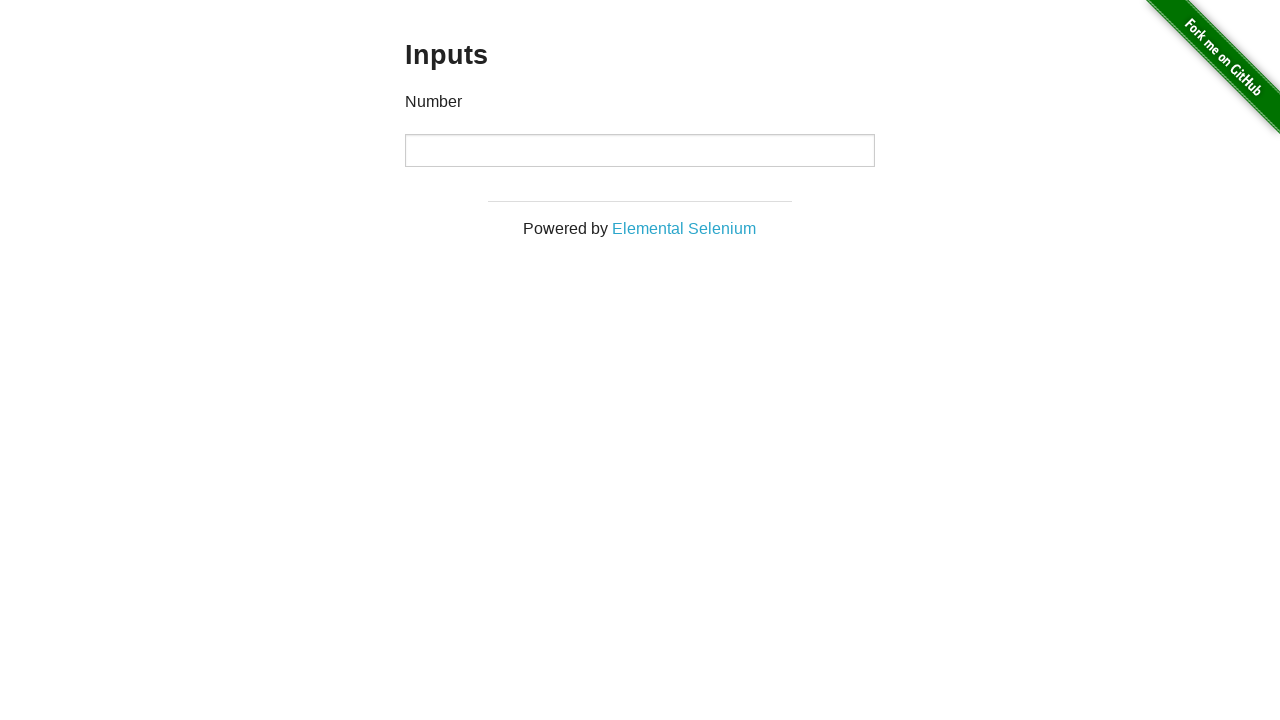

Verified page heading is 'Inputs'
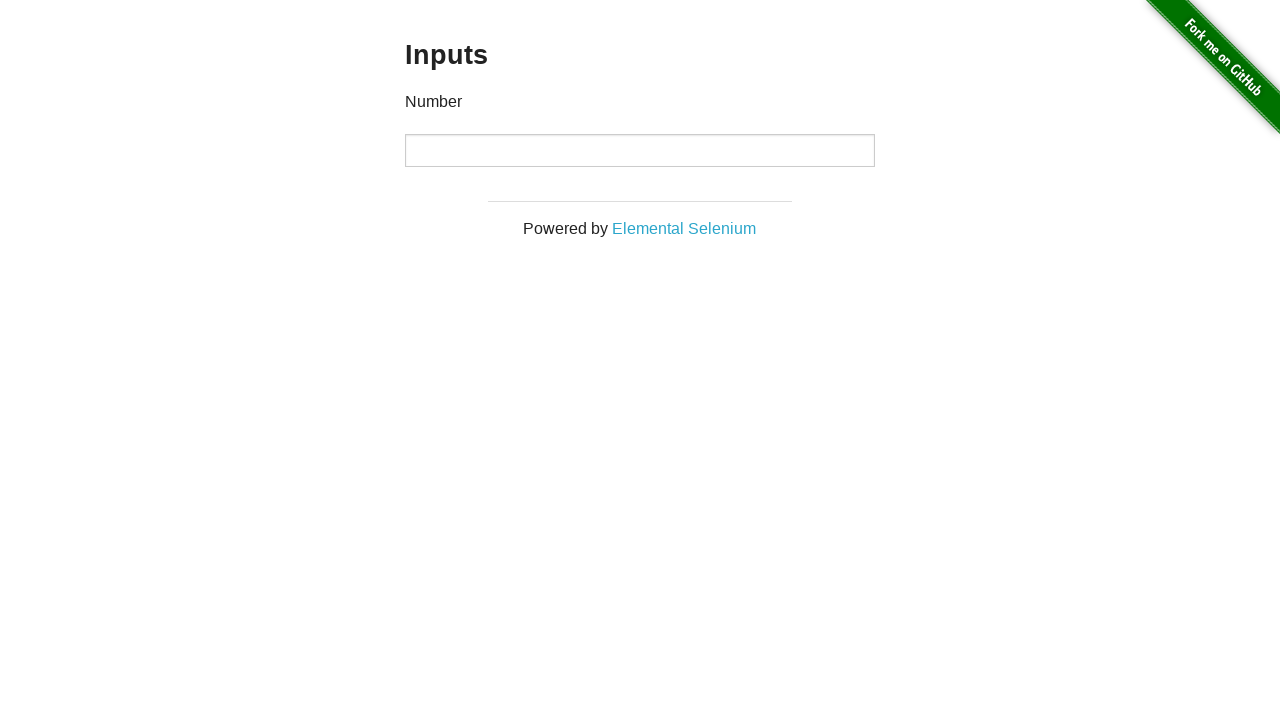

Entered number 50 in the input field on input[type='number']
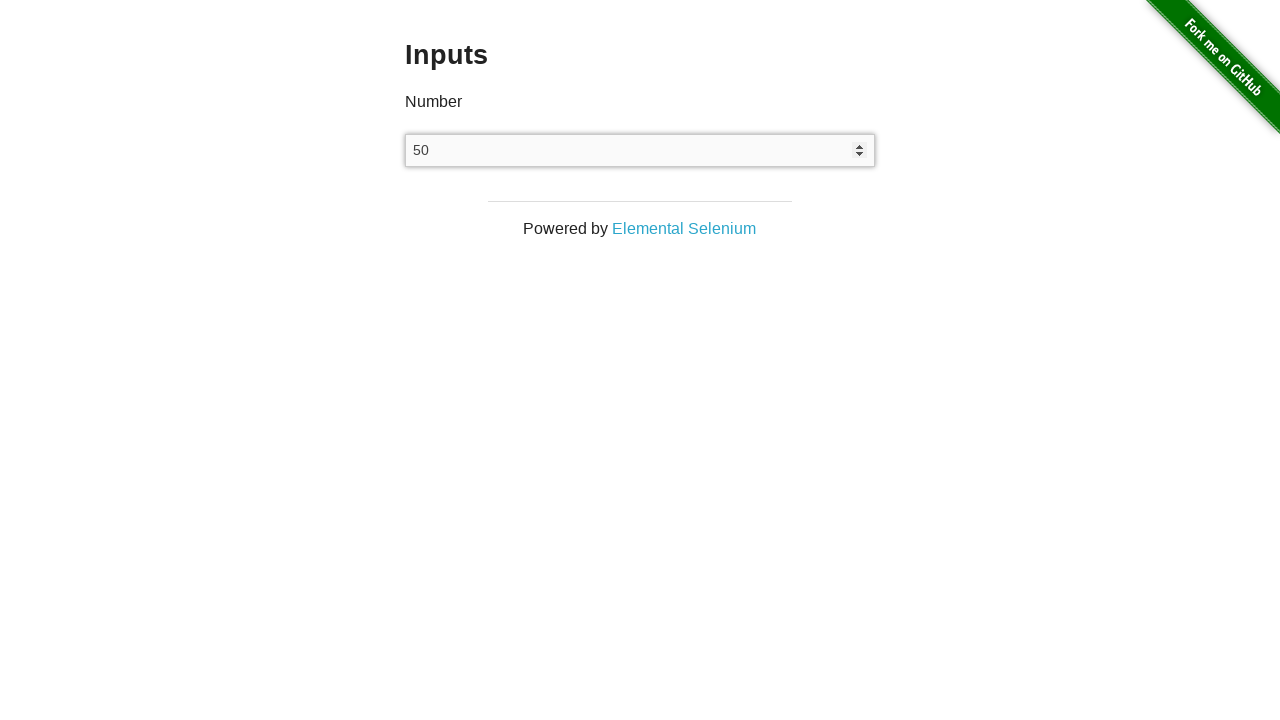

Verified that input field contains value '50'
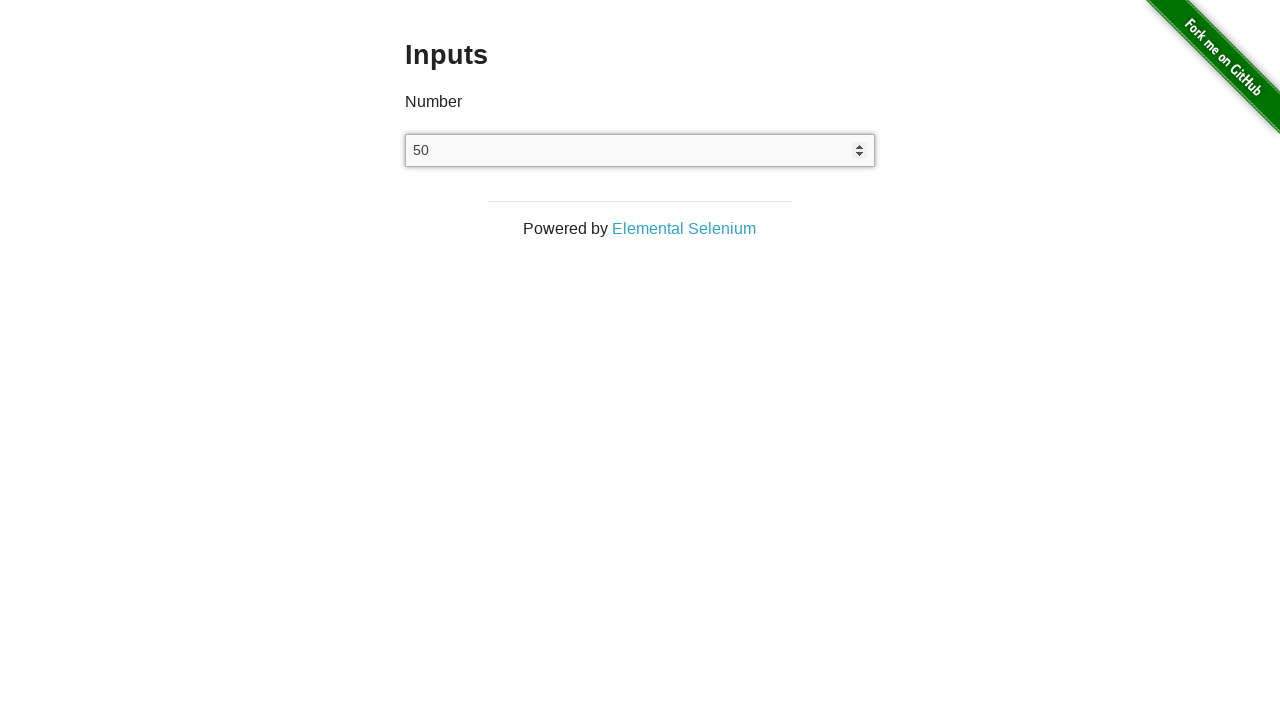

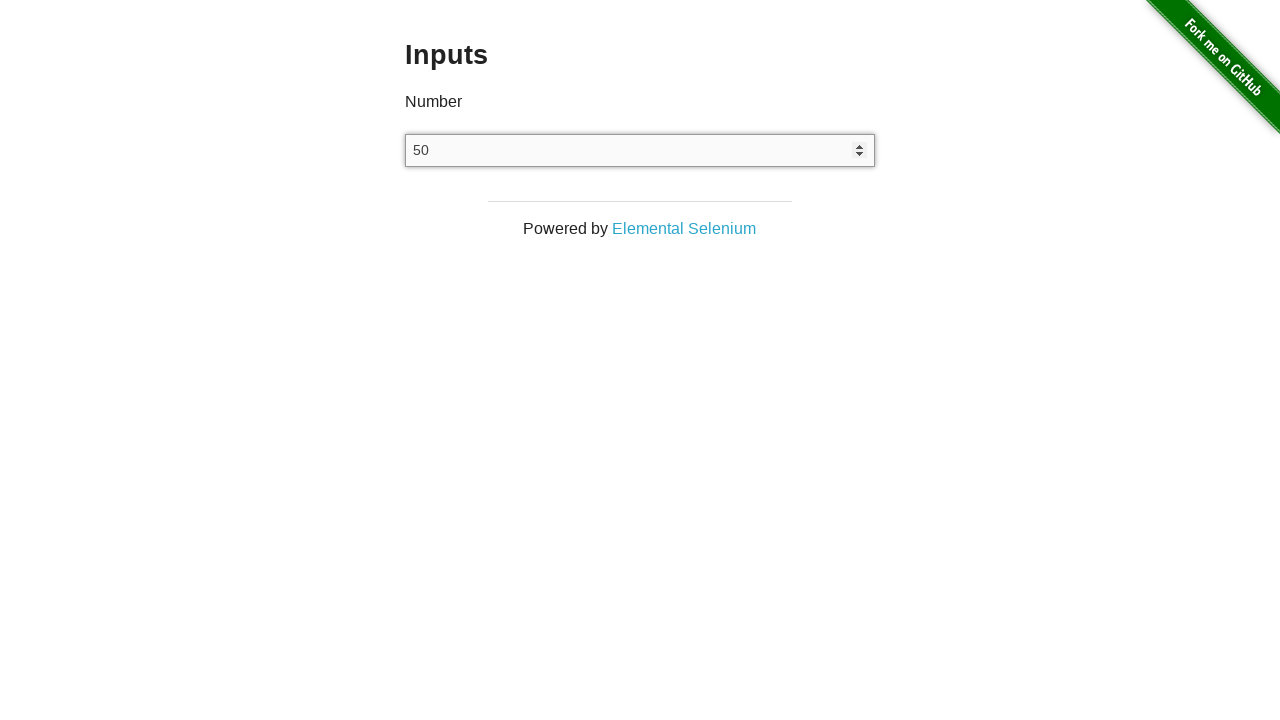